Tests JavaScript alert dialogs by triggering prompt alerts, entering text, and accepting them

Starting URL: https://automationfc.github.io/basic-form/index.html

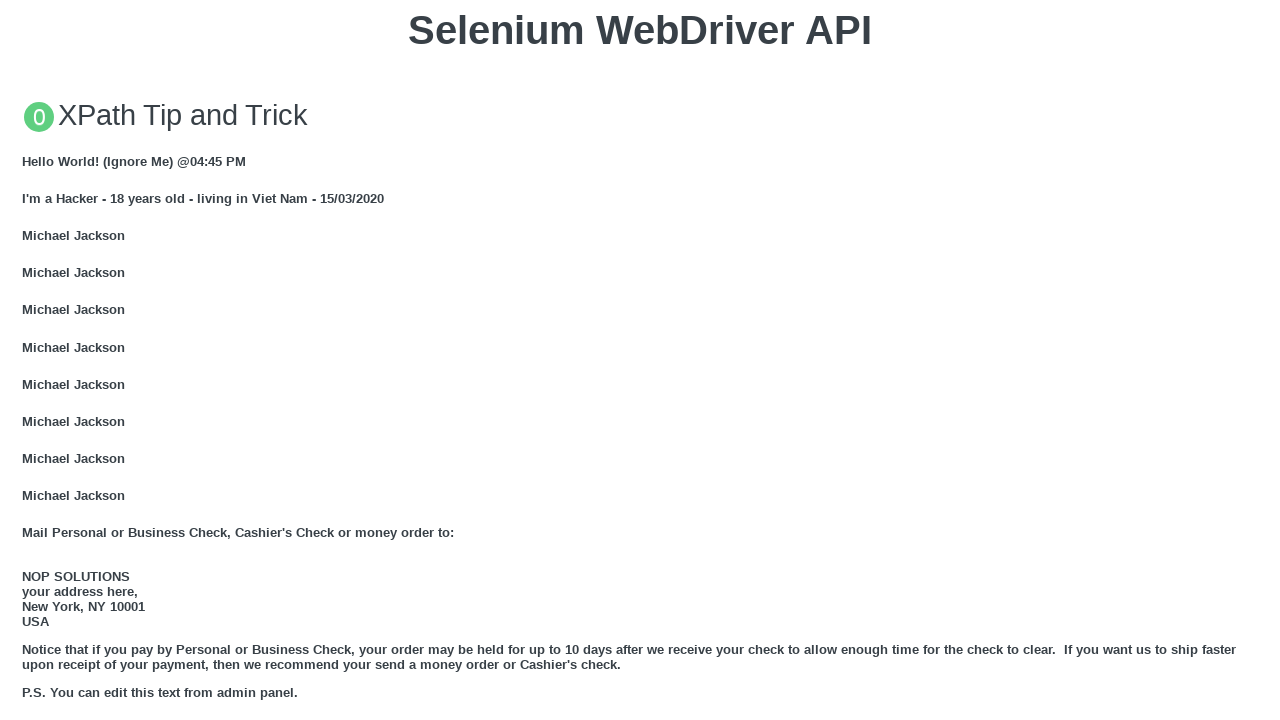

Clicked JS Prompt button to trigger alert dialog at (640, 360) on button[onclick='jsPrompt()']
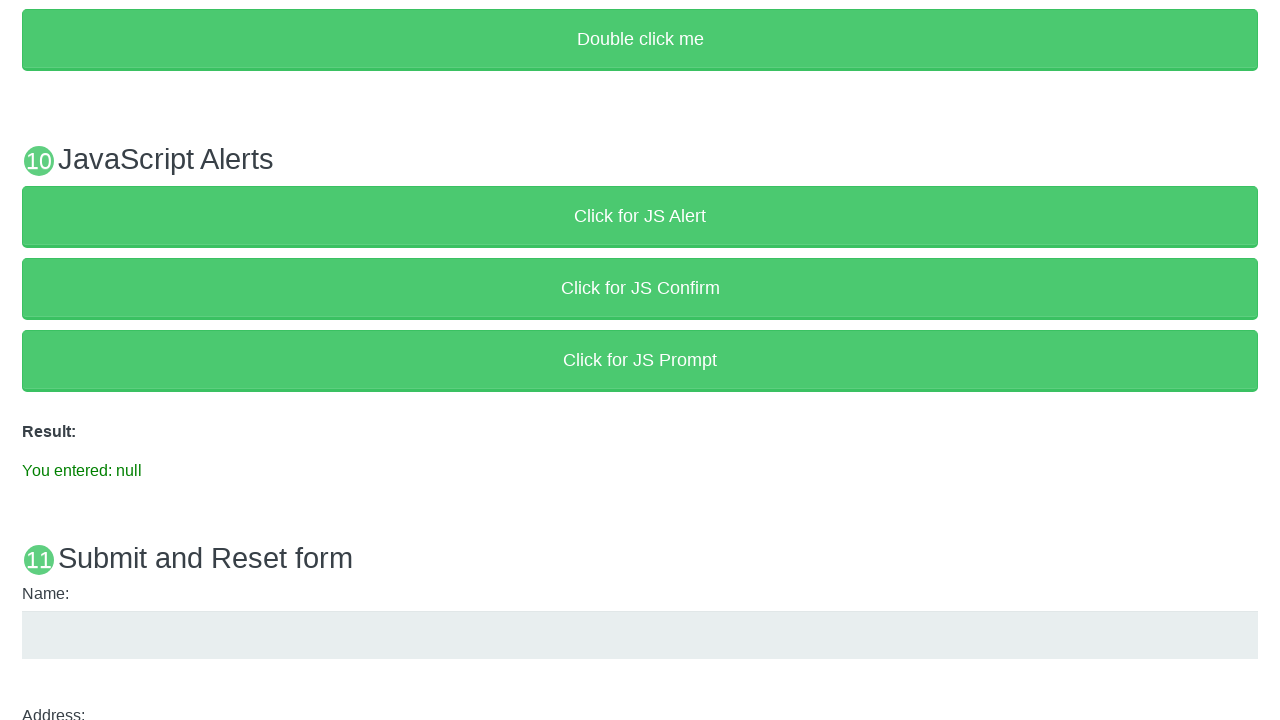

Set up dialog event listener to accept prompt with text 'abc'
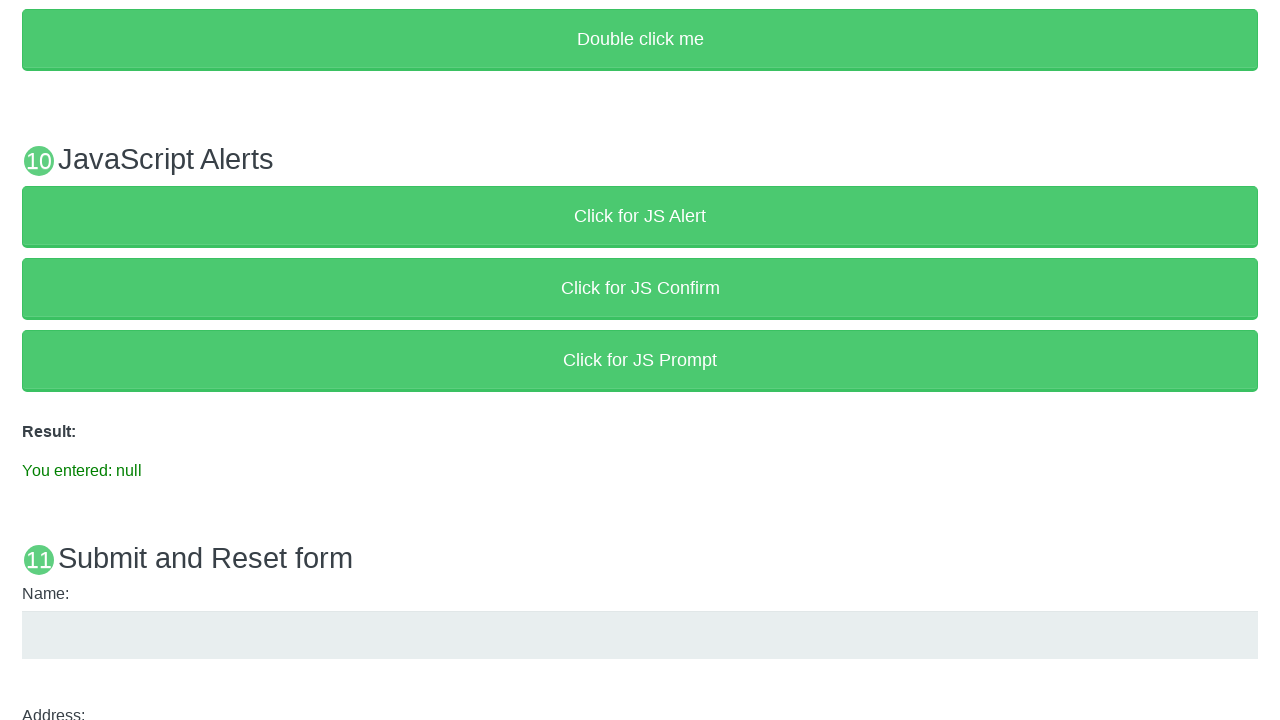

Clicked JS Prompt button again to trigger the prompt alert at (640, 360) on button[onclick='jsPrompt()']
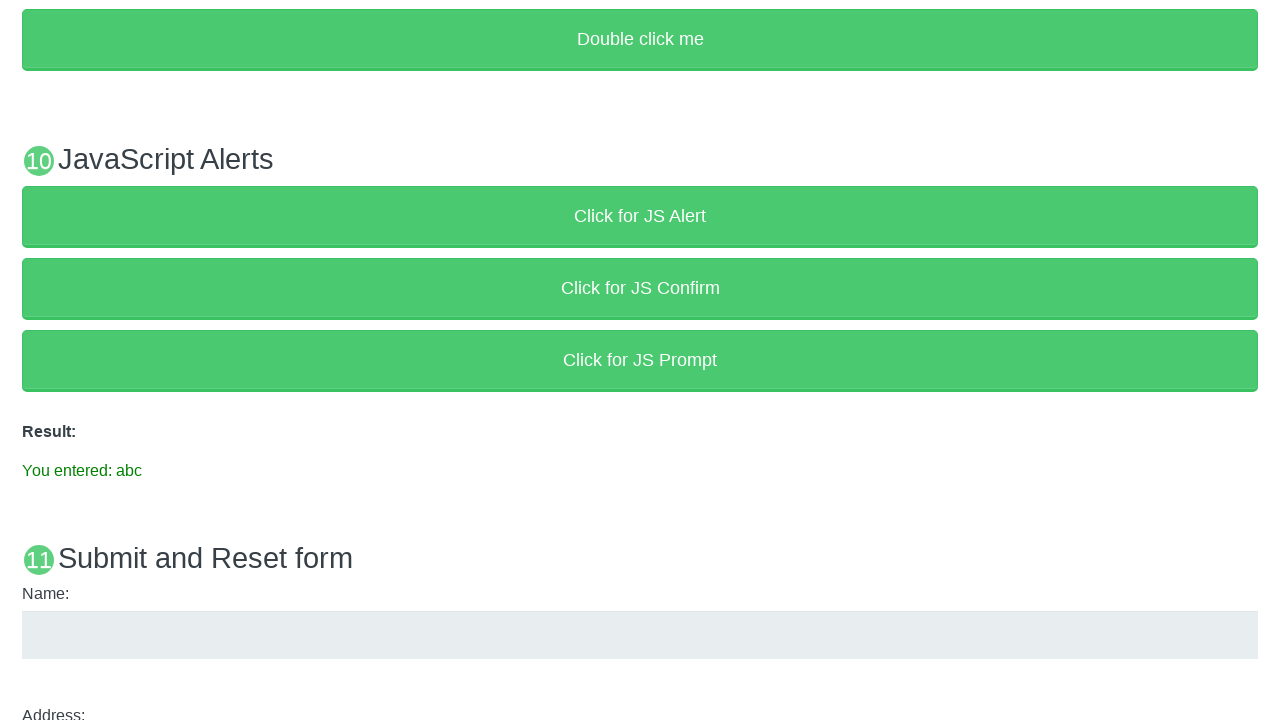

Located result element containing the prompt response
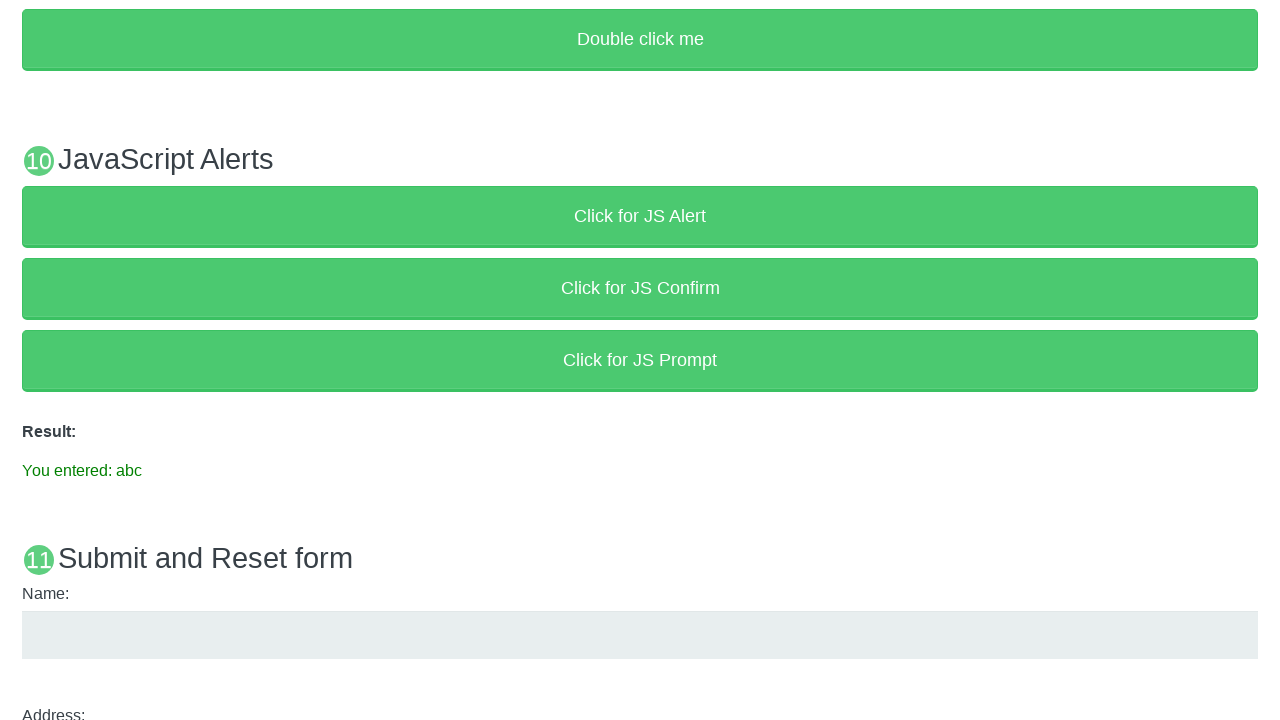

Verified that result text matches 'You entered: abc'
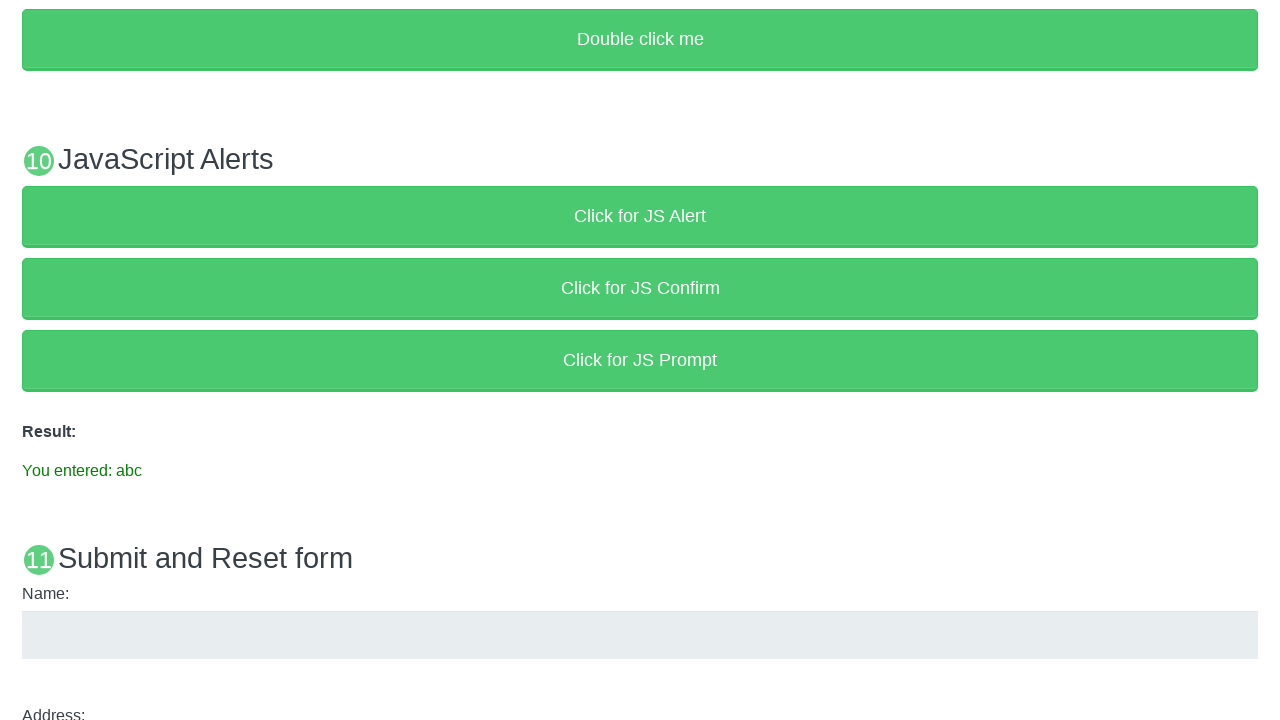

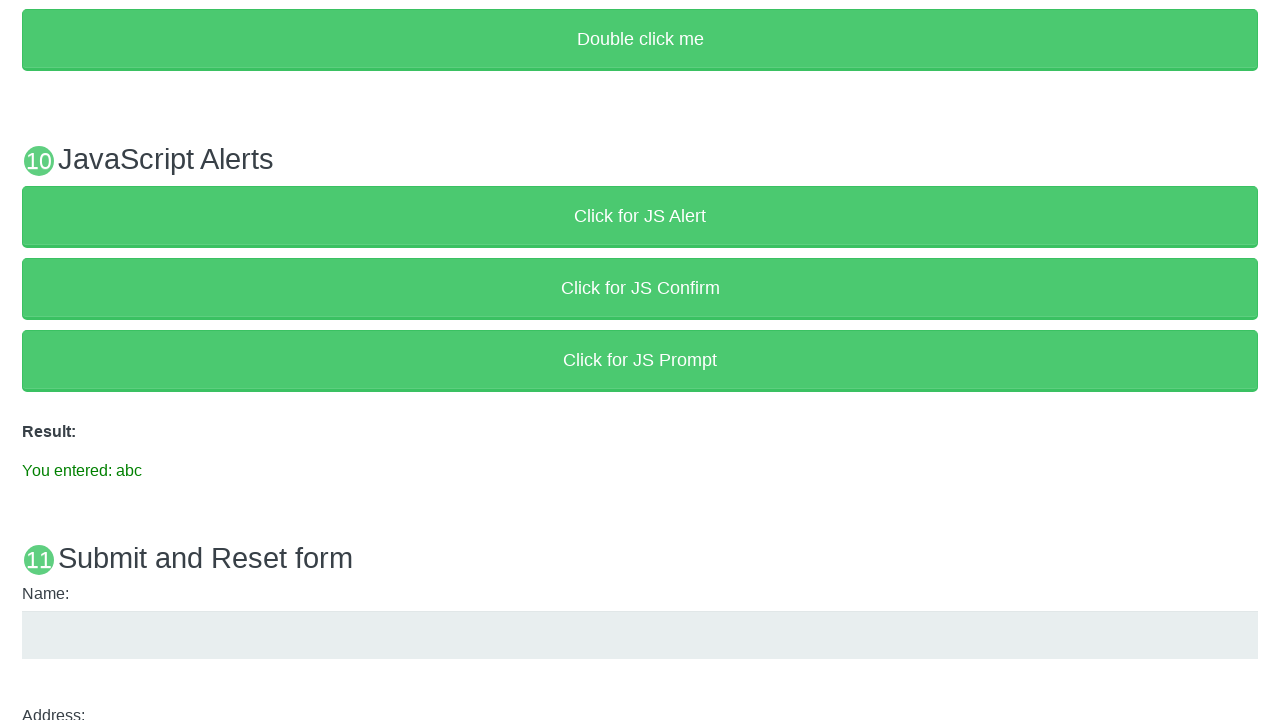